Tests that specific Finnish text content appears on all pages of the Frisör Saxé website, including business name, contact info, and address

Starting URL: https://ntig-uppsala.github.io/Frisor-Saxe/index-fi.html

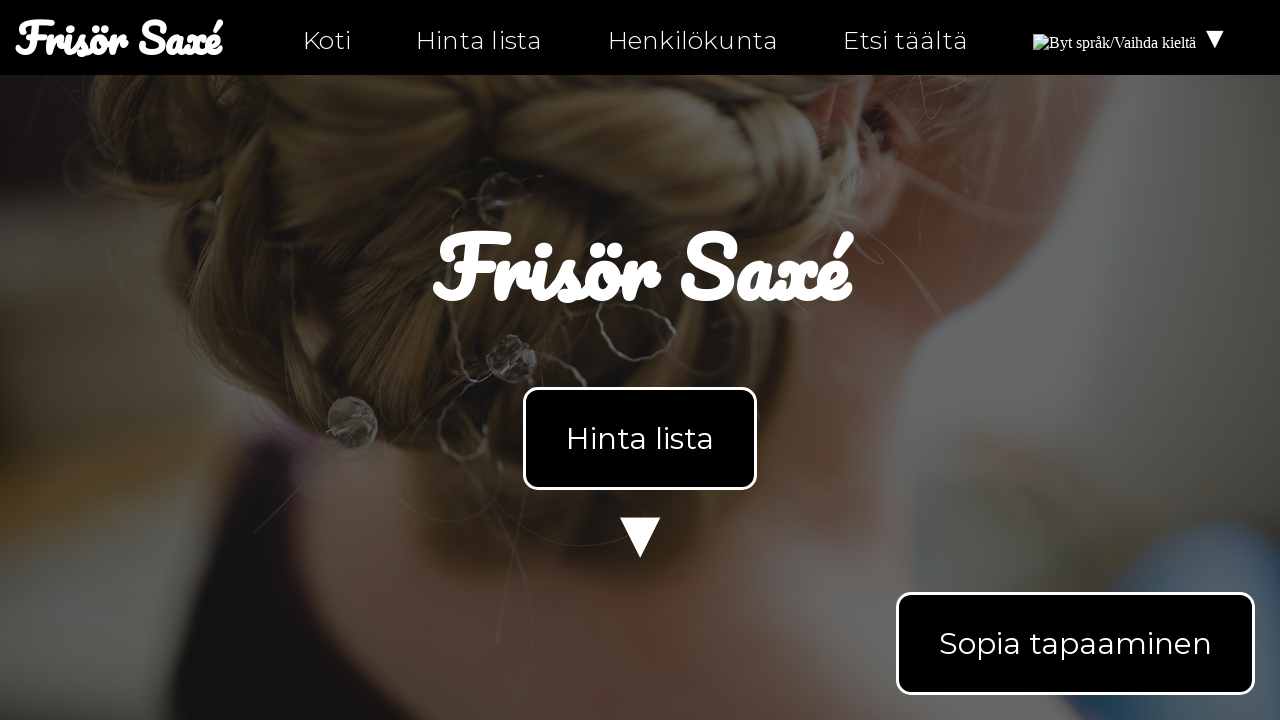

Retrieved text content from first page (index-fi.html)
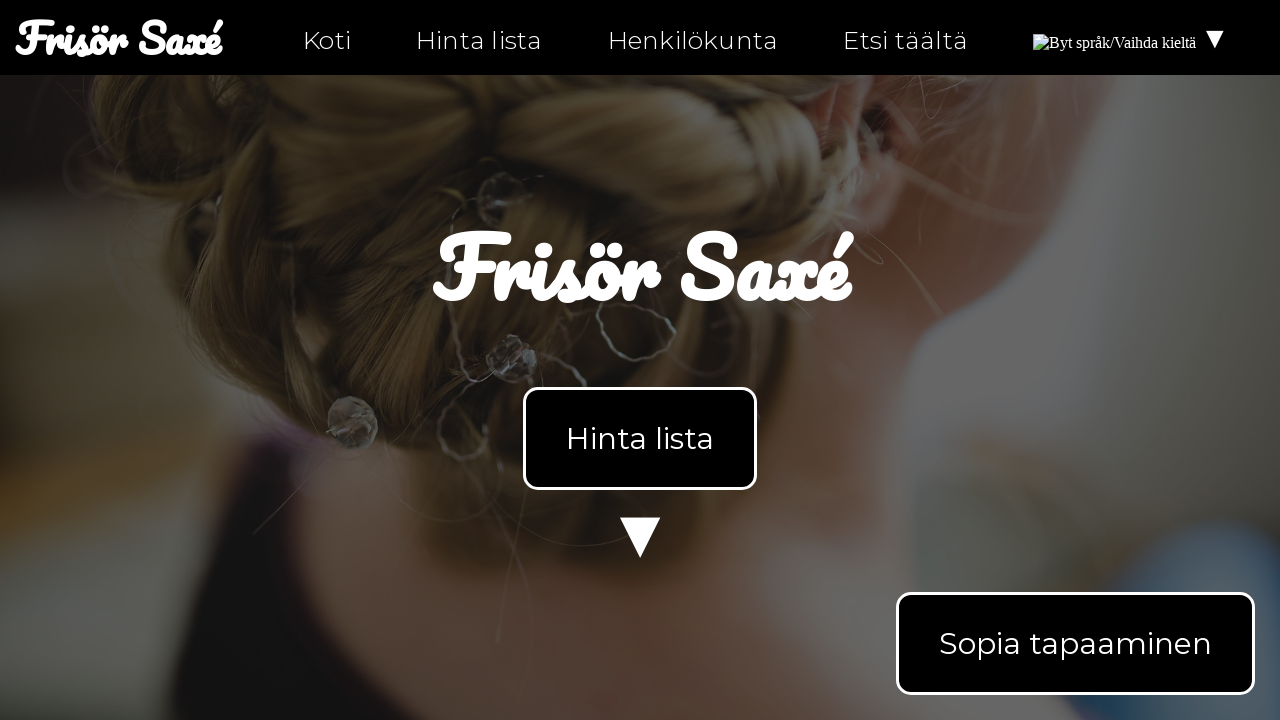

Verified Finnish text 'Frisör Saxé' is present on index-fi.html
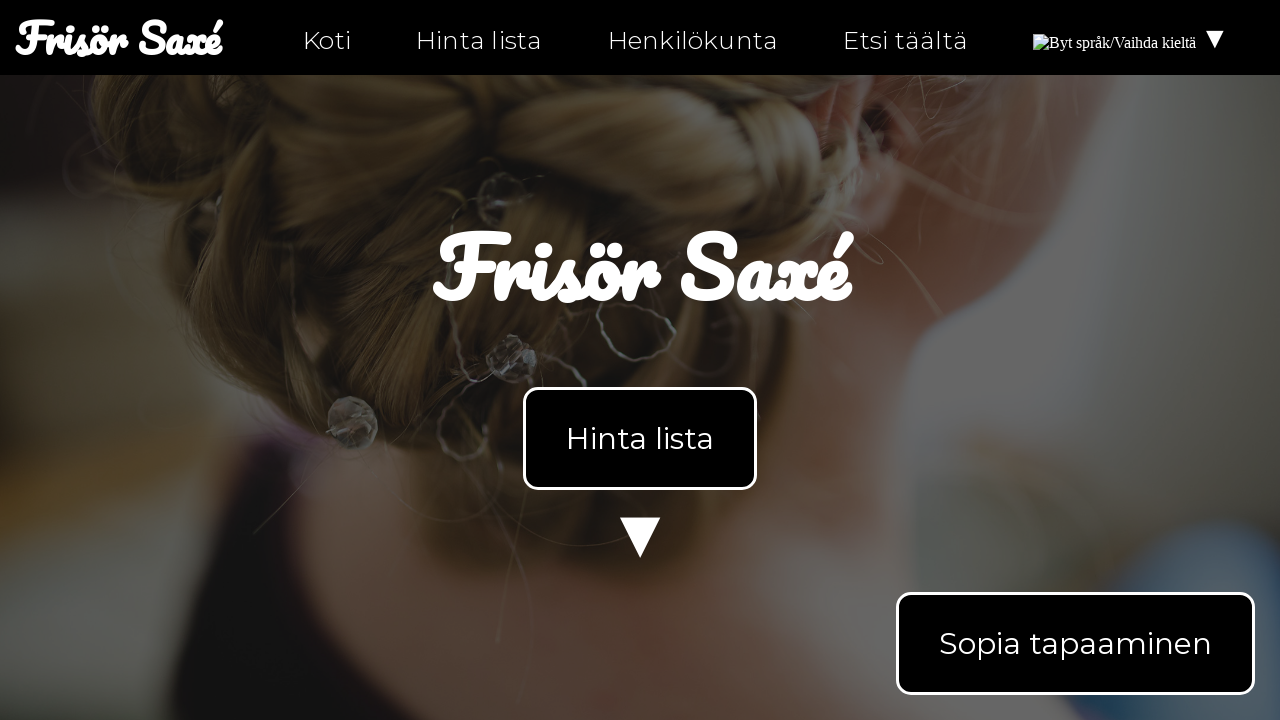

Verified Finnish text 'Aukijat' is present on index-fi.html
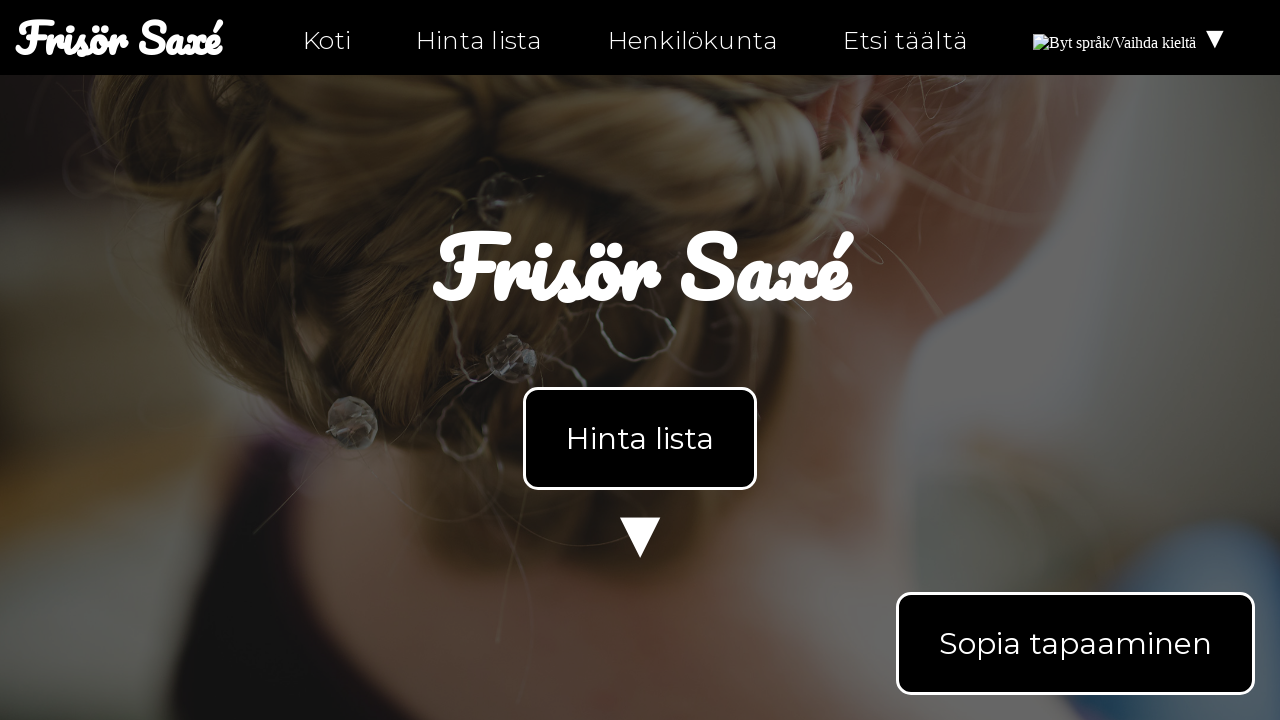

Verified Finnish text 'Ottaa yhteyttä' is present on index-fi.html
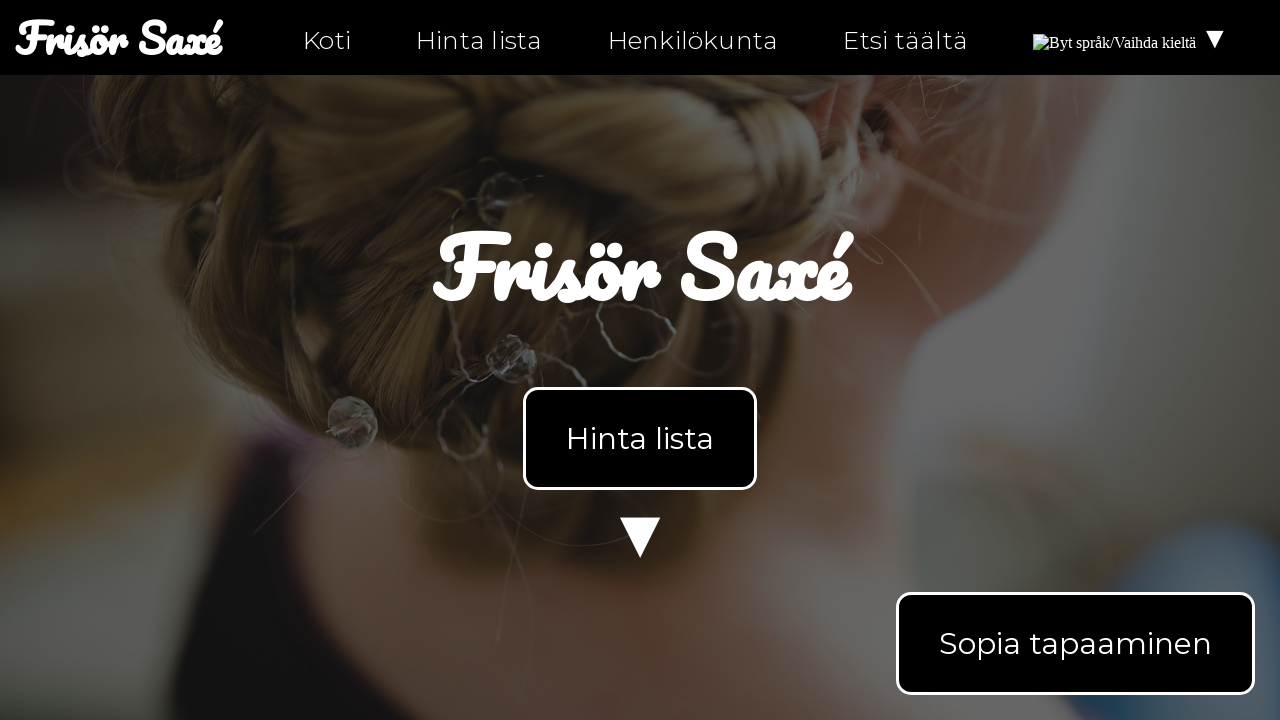

Verified Finnish text '0630-555-555' is present on index-fi.html
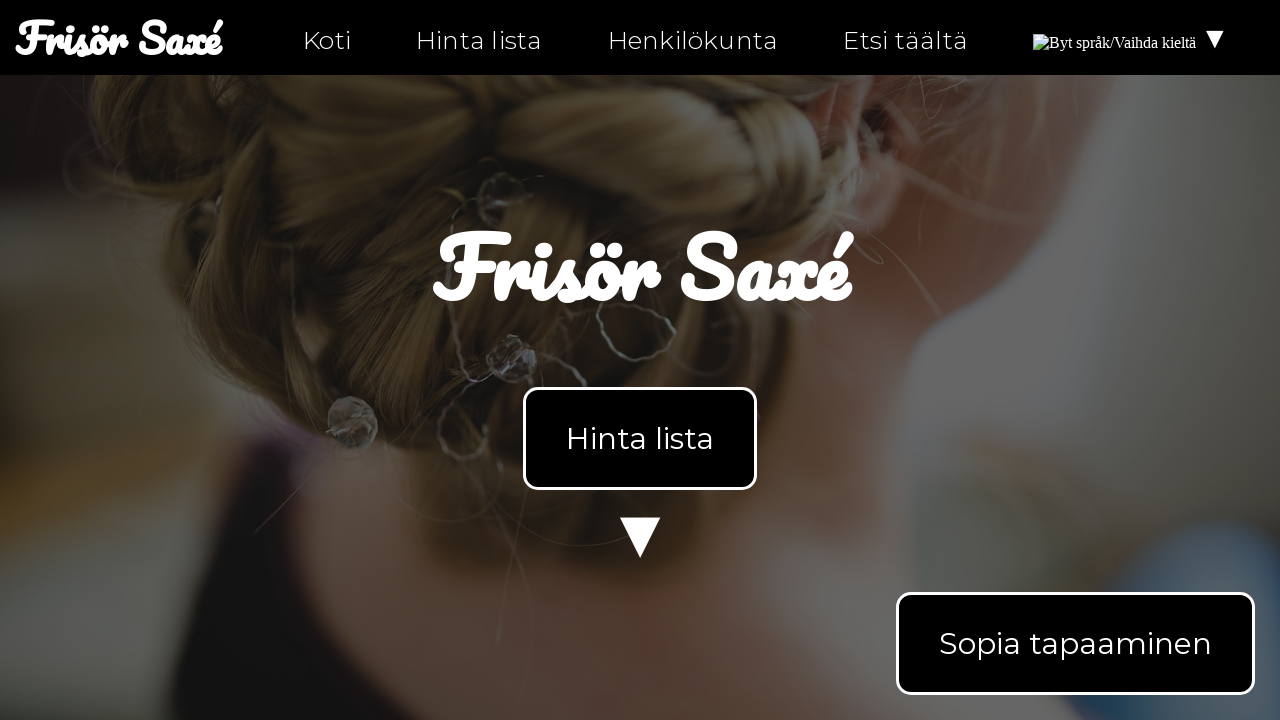

Verified Finnish text 'info@ntig-uppsala.github.io' is present on index-fi.html
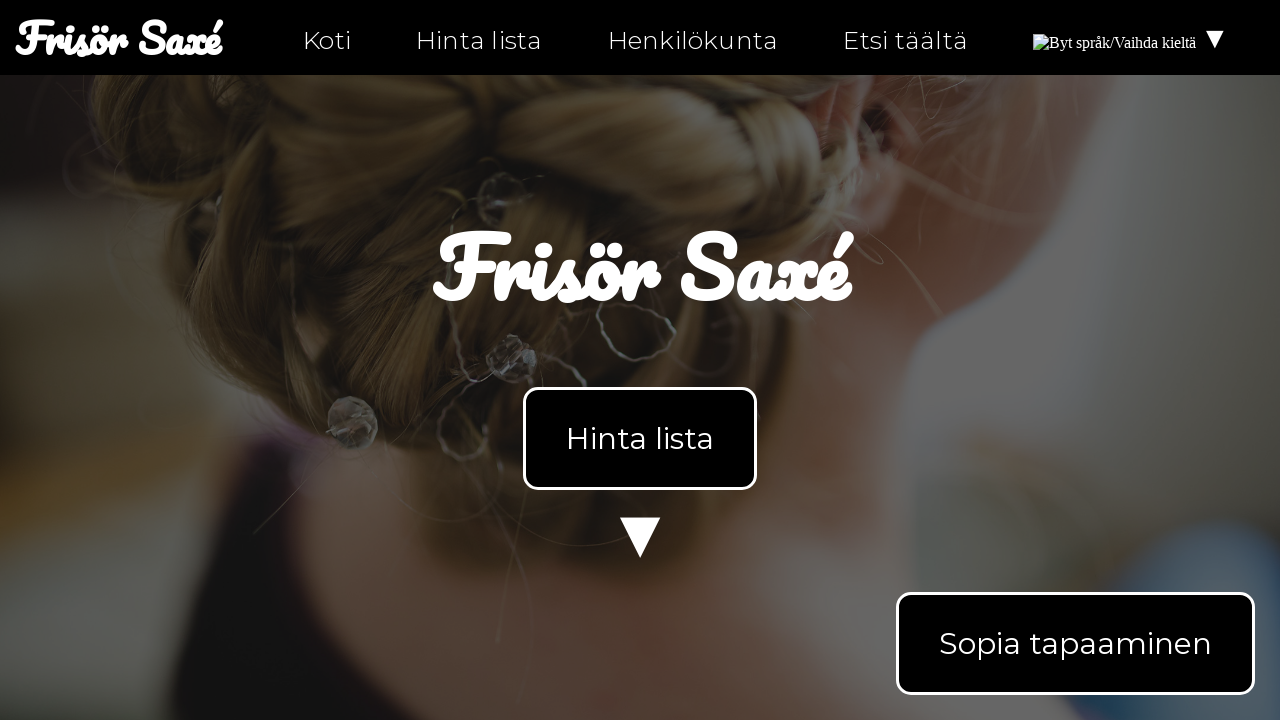

Verified Finnish text 'Etsi täältä' is present on index-fi.html
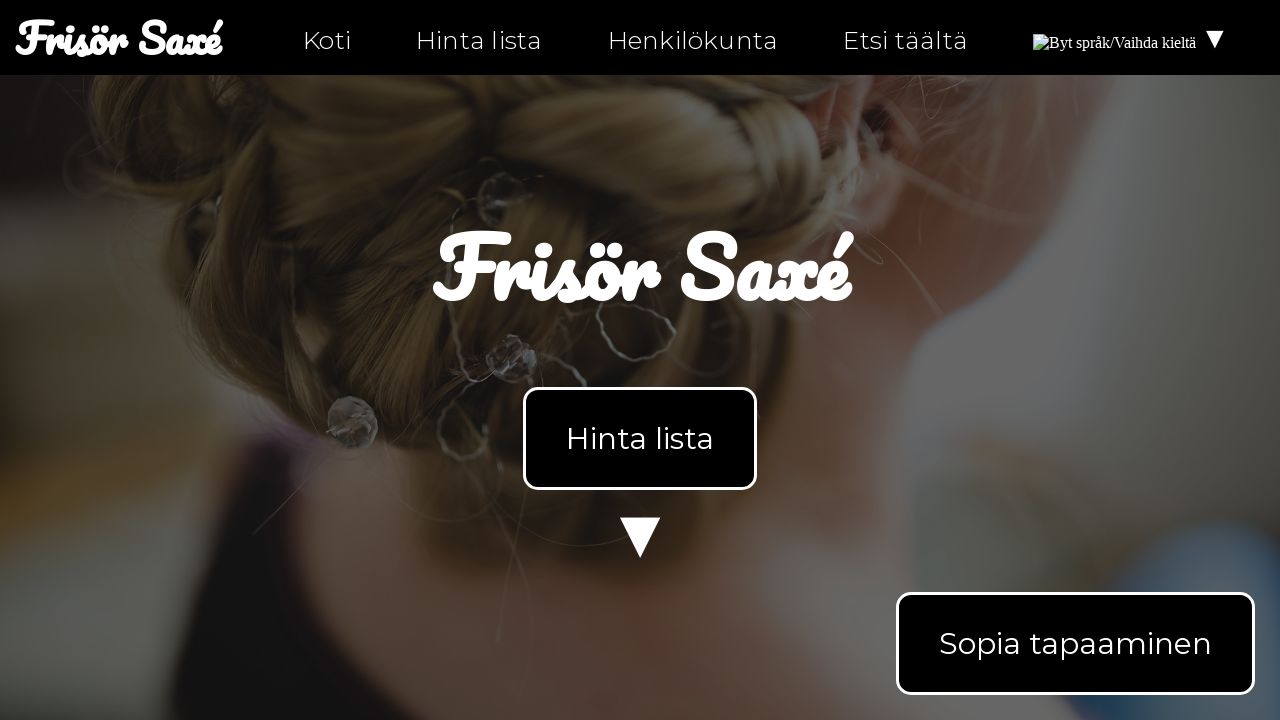

Verified Finnish text 'Fjällgatan 32H' is present on index-fi.html
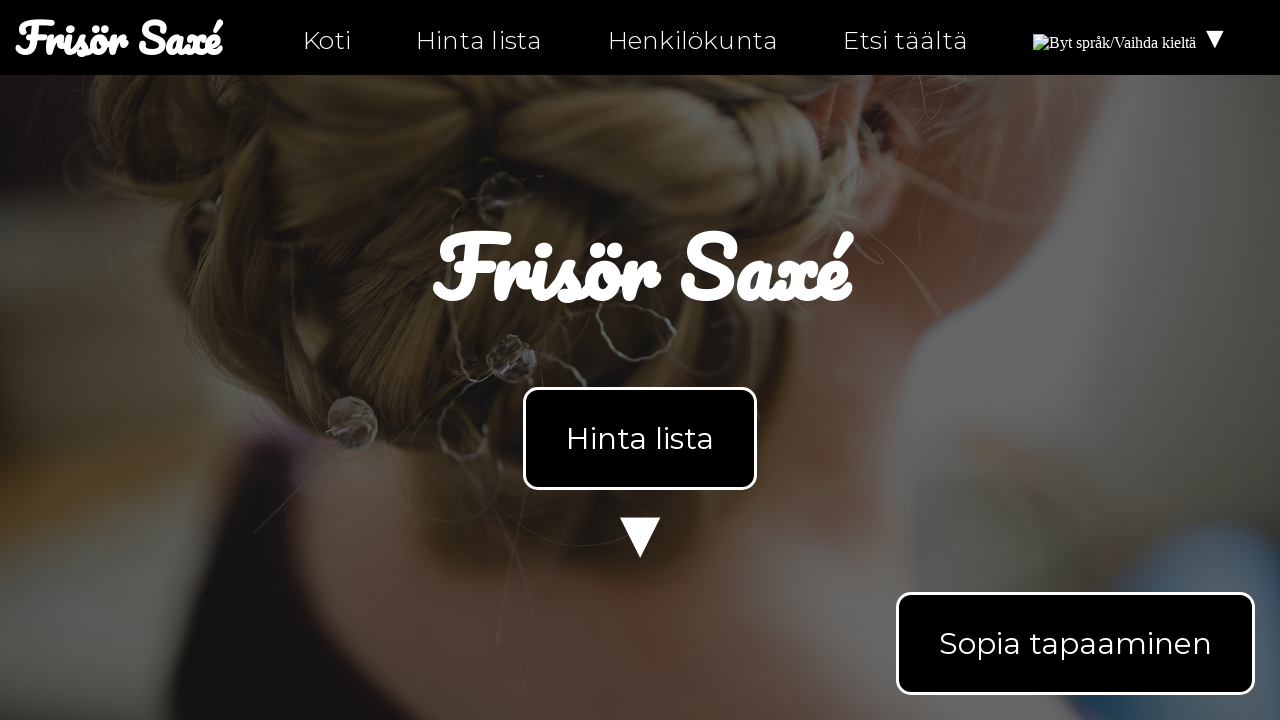

Verified Finnish text '981 39, Kiruna' is present on index-fi.html
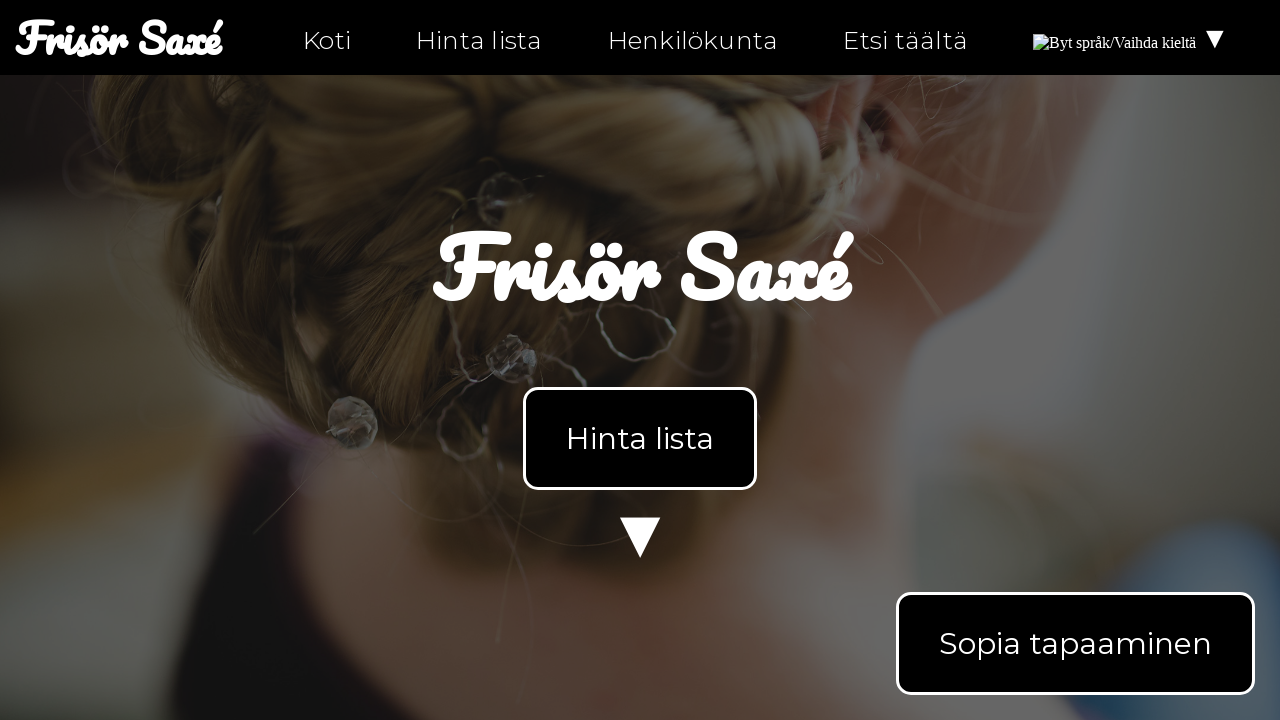

Verified Finnish text 'Kartta meille' is present on index-fi.html
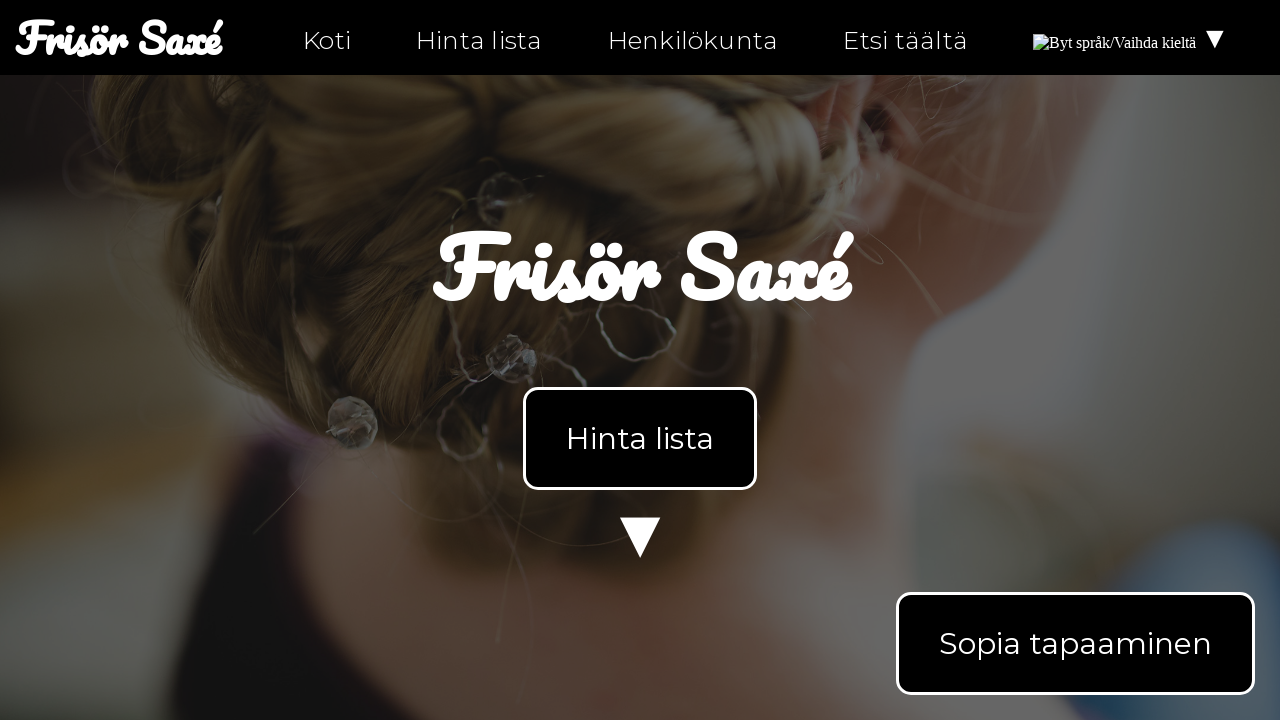

Navigated to personal-fi.html
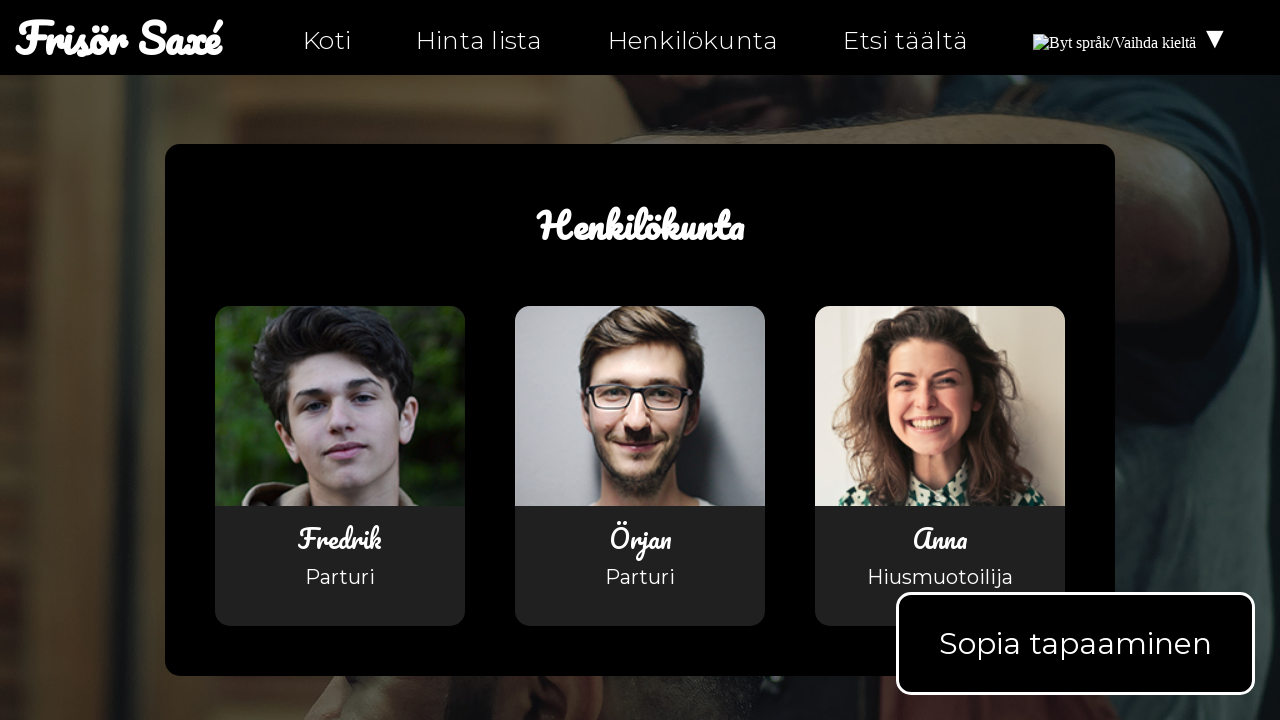

Retrieved text content from personal-fi.html
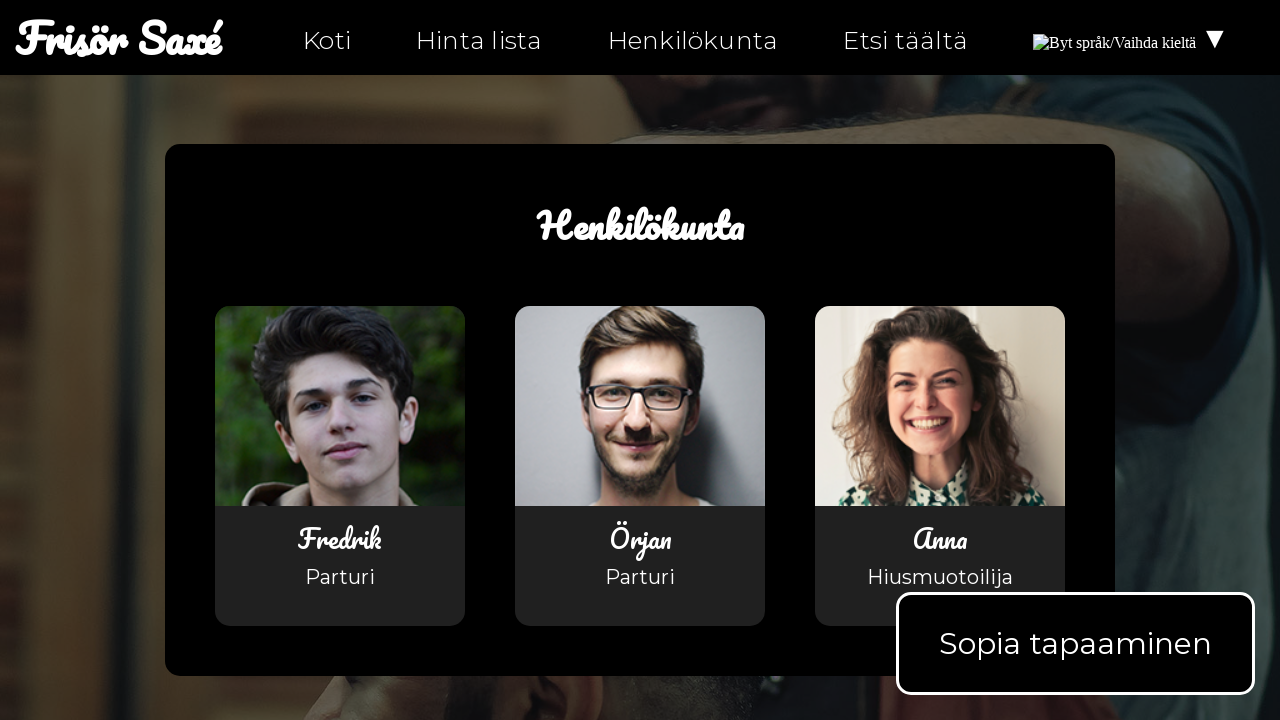

Verified Finnish text 'Frisör Saxé' is present on personal-fi.html
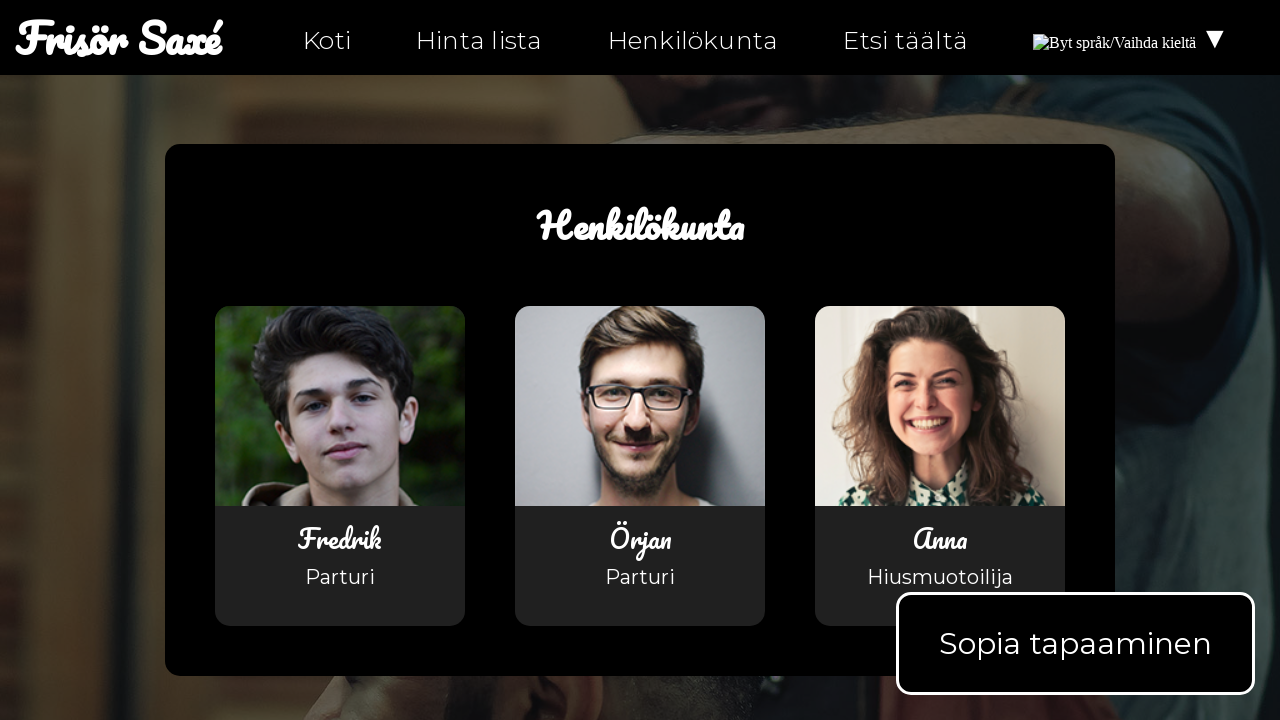

Verified Finnish text 'Aukijat' is present on personal-fi.html
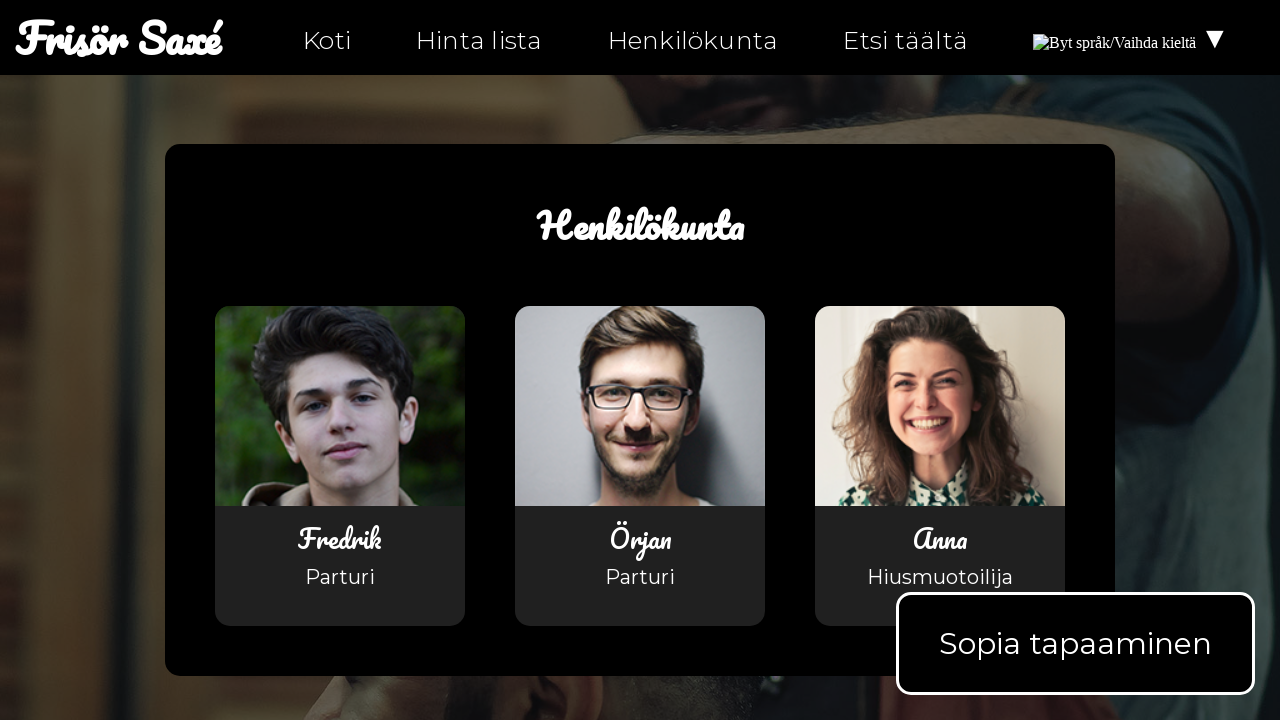

Verified Finnish text 'Ottaa yhteyttä' is present on personal-fi.html
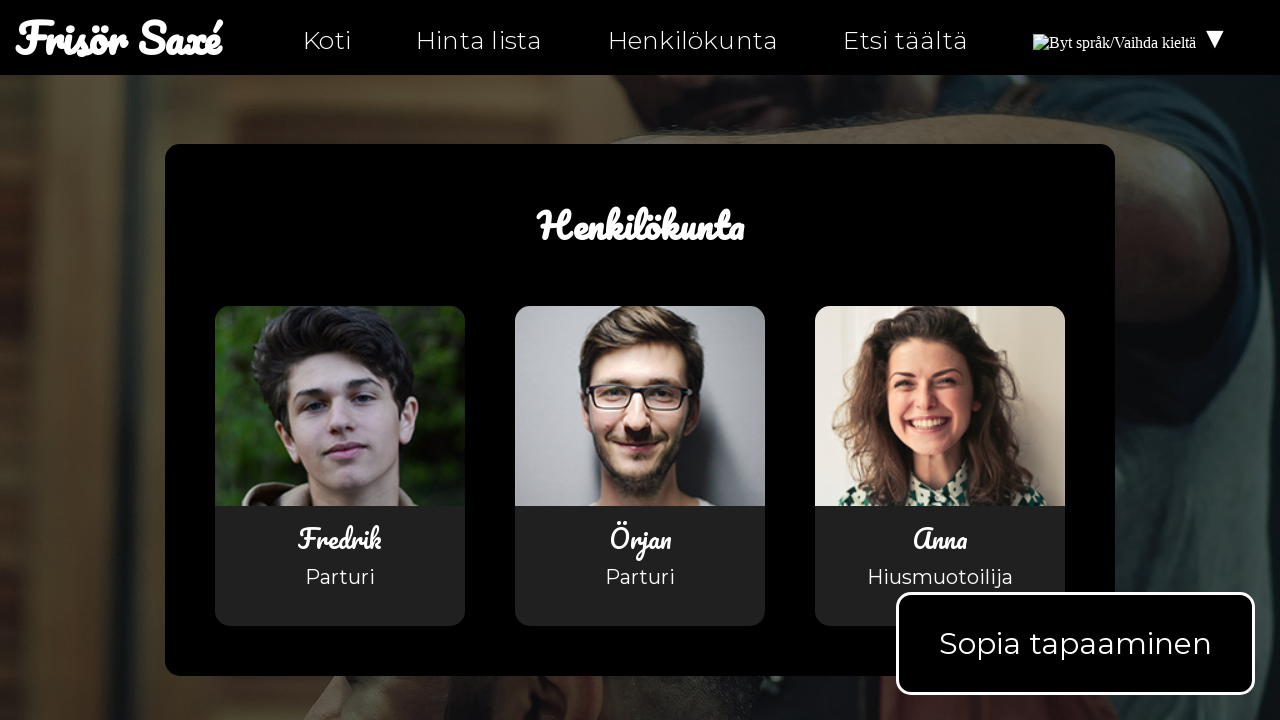

Verified Finnish text '0630-555-555' is present on personal-fi.html
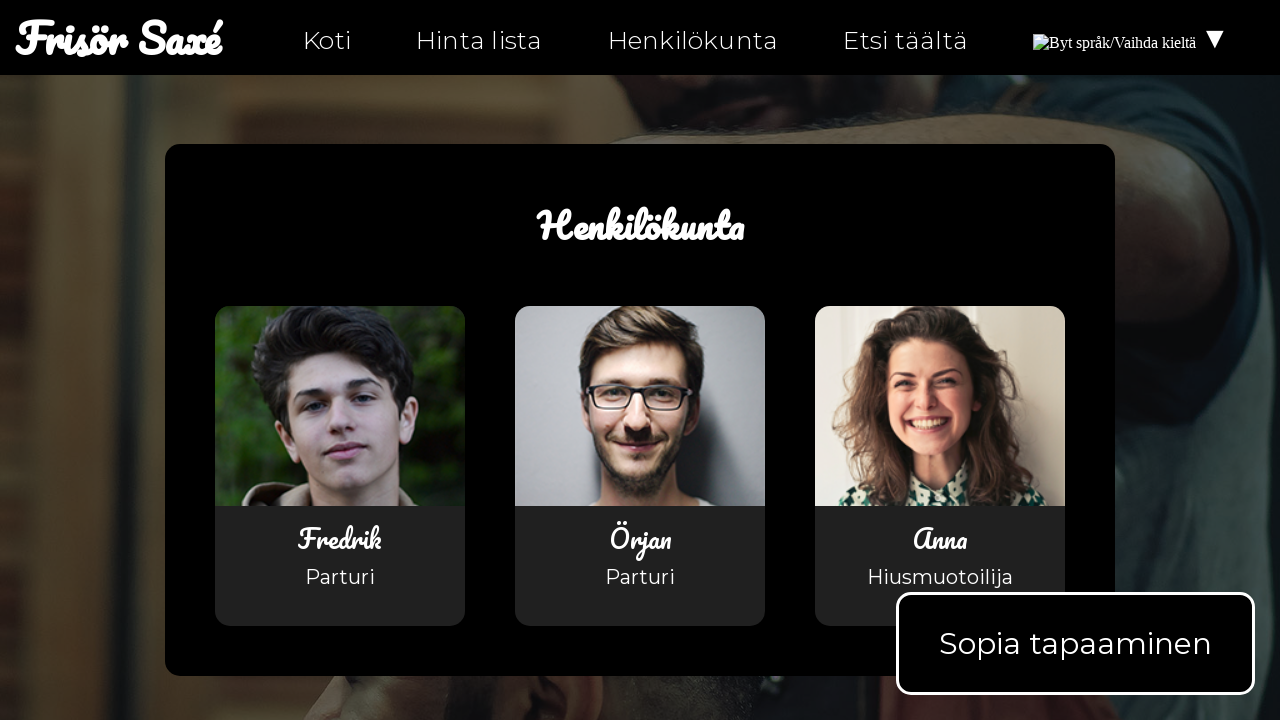

Verified Finnish text 'info@ntig-uppsala.github.io' is present on personal-fi.html
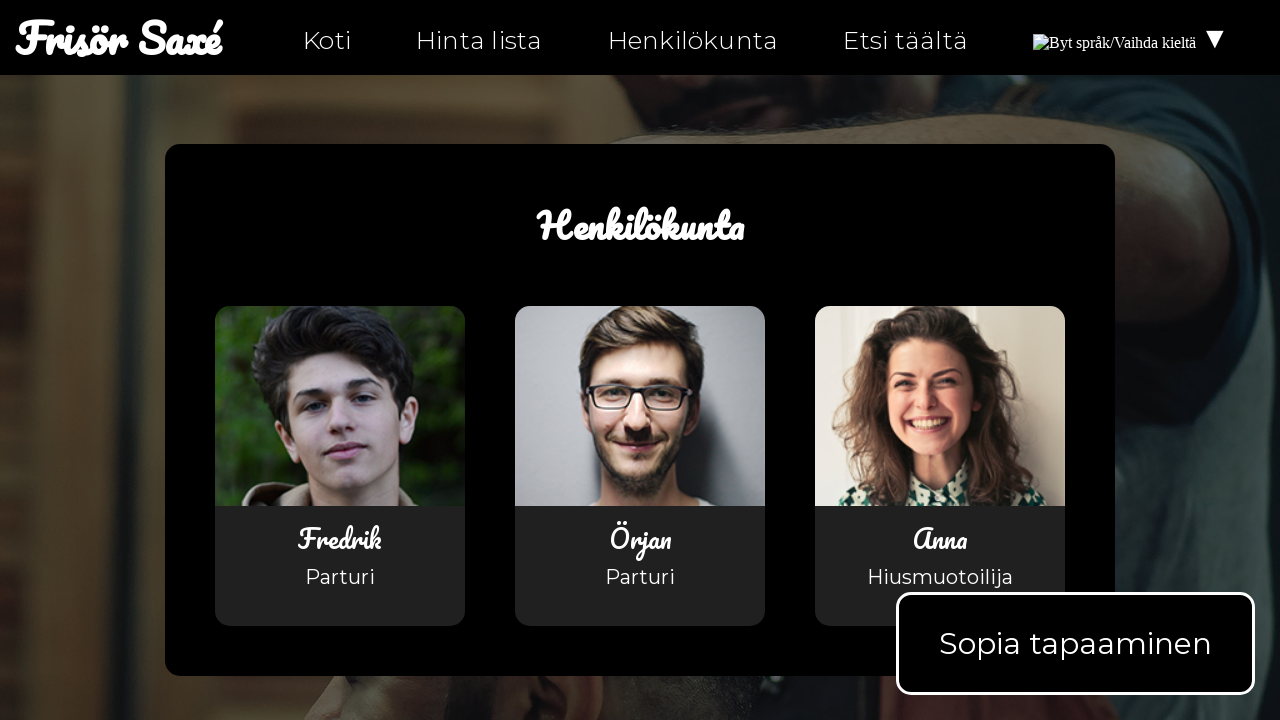

Verified Finnish text 'Etsi täältä' is present on personal-fi.html
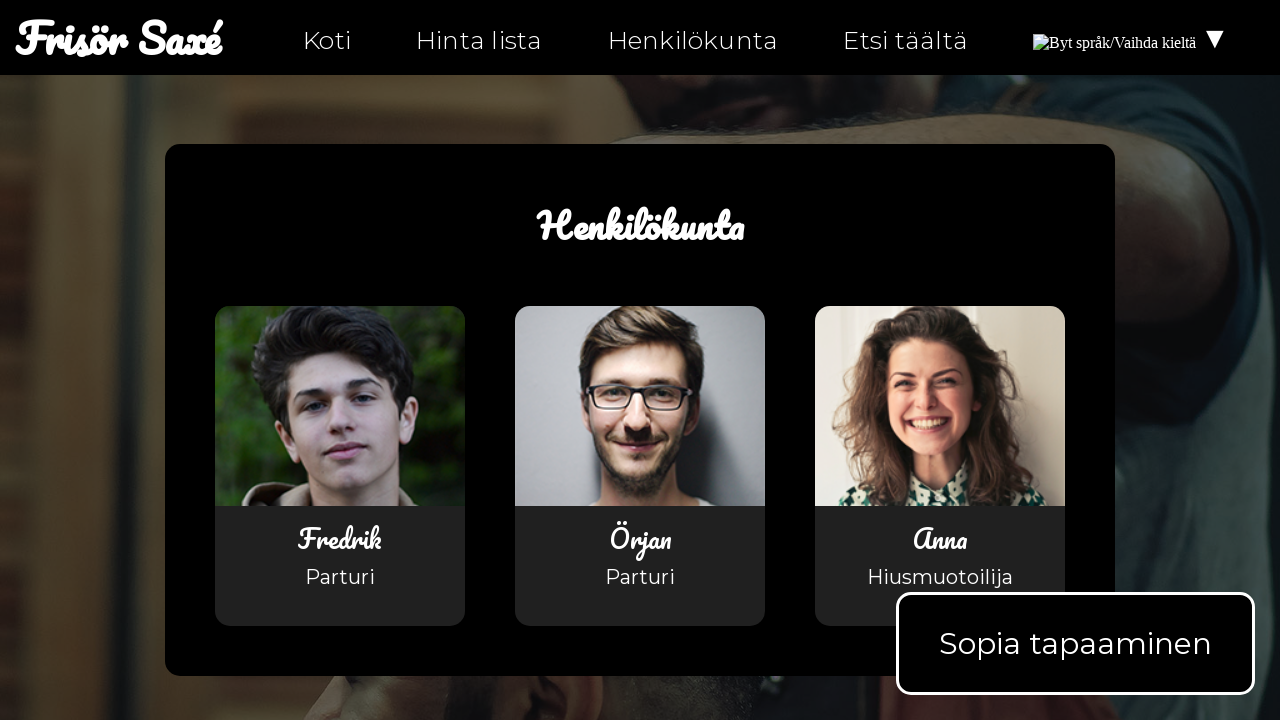

Verified Finnish text 'Fjällgatan 32H' is present on personal-fi.html
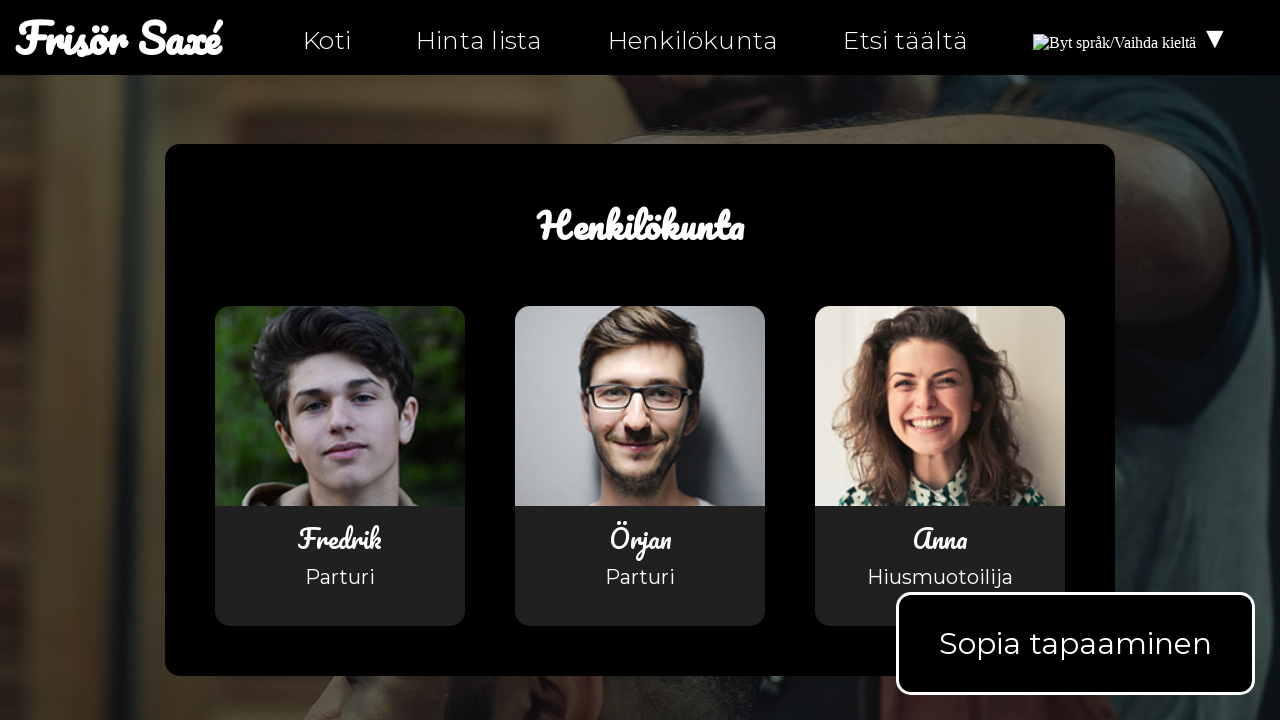

Verified Finnish text '981 39, Kiruna' is present on personal-fi.html
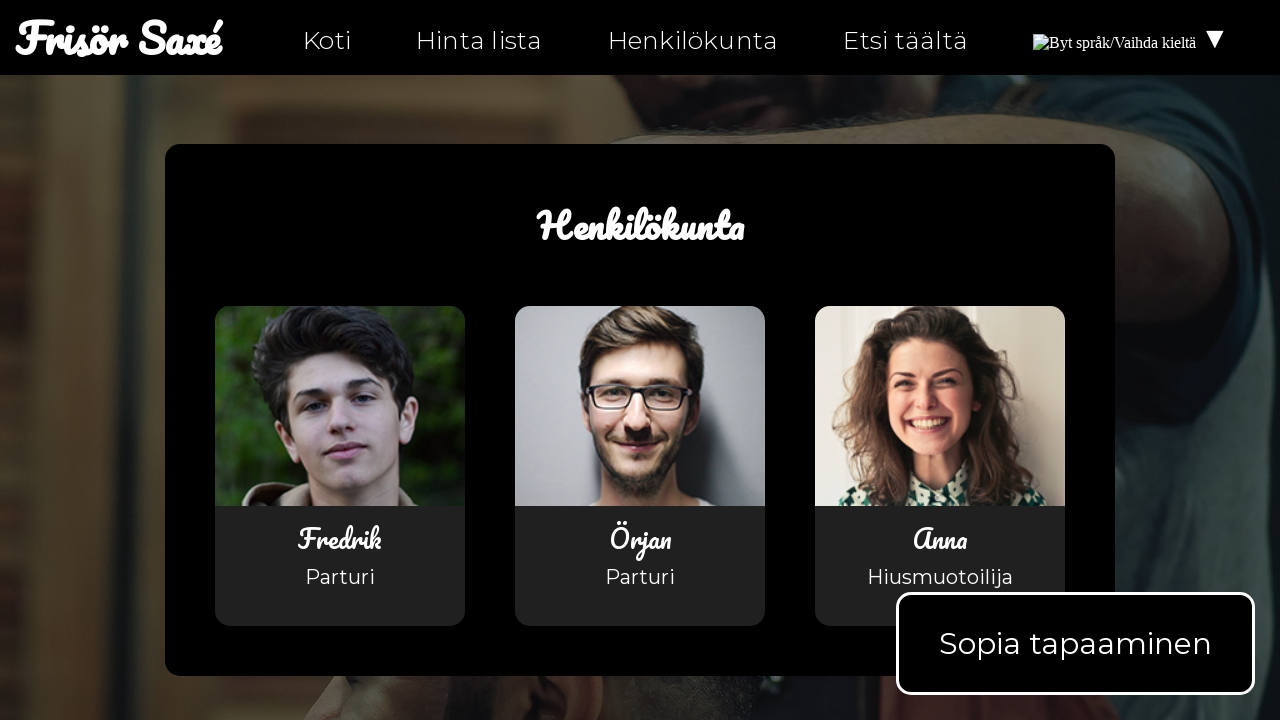

Verified Finnish text 'Kartta meille' is present on personal-fi.html
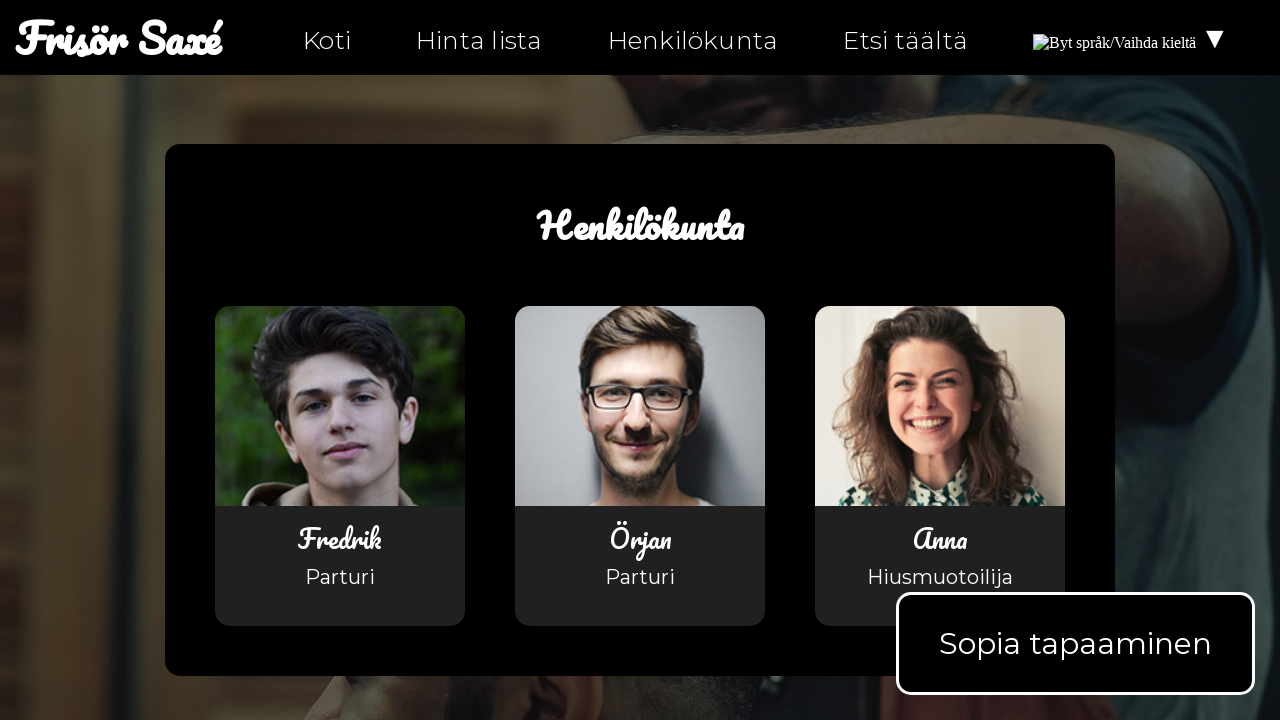

Navigated to hitta-hit-fi.html
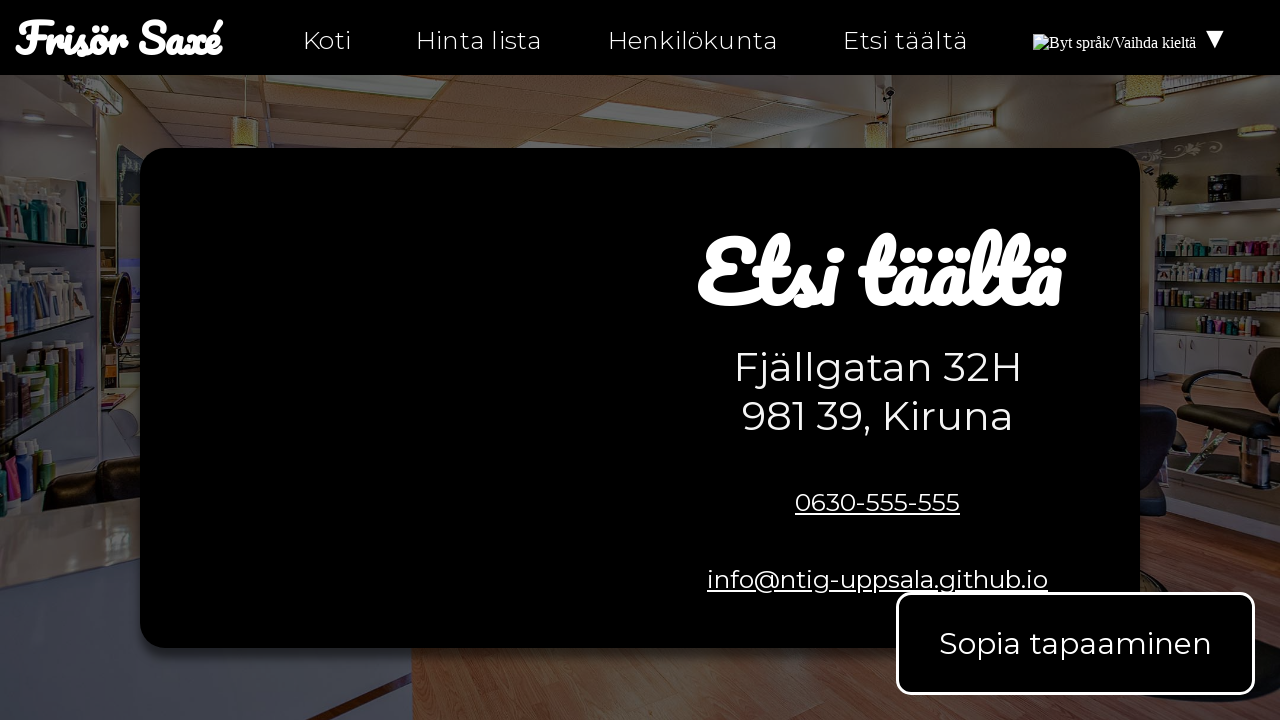

Retrieved text content from hitta-hit-fi.html
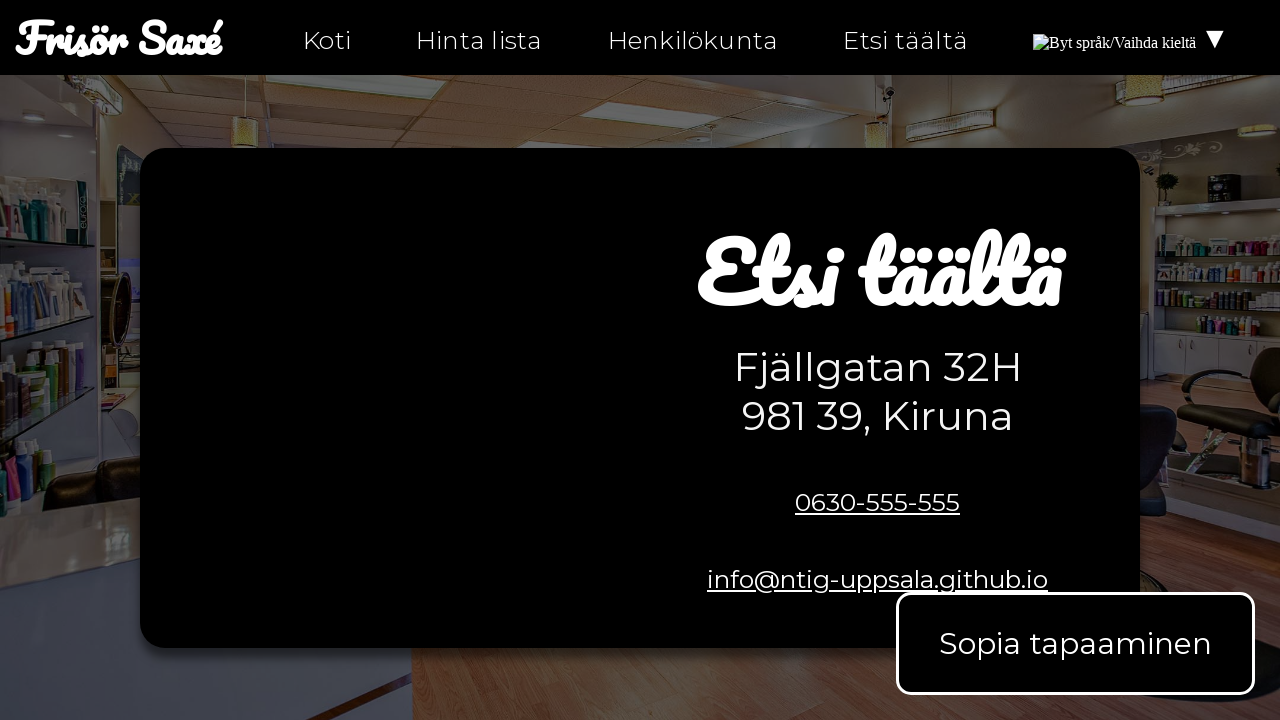

Verified Finnish text 'Frisör Saxé' is present on hitta-hit-fi.html
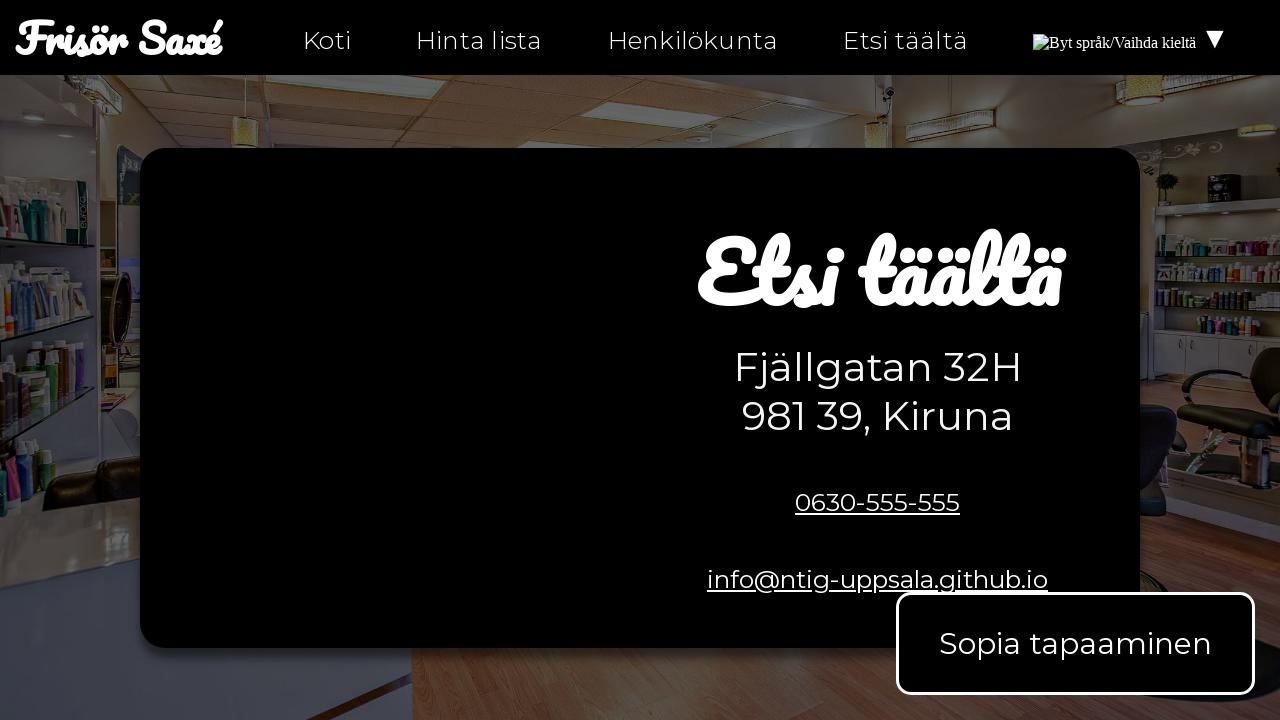

Verified Finnish text 'Aukijat' is present on hitta-hit-fi.html
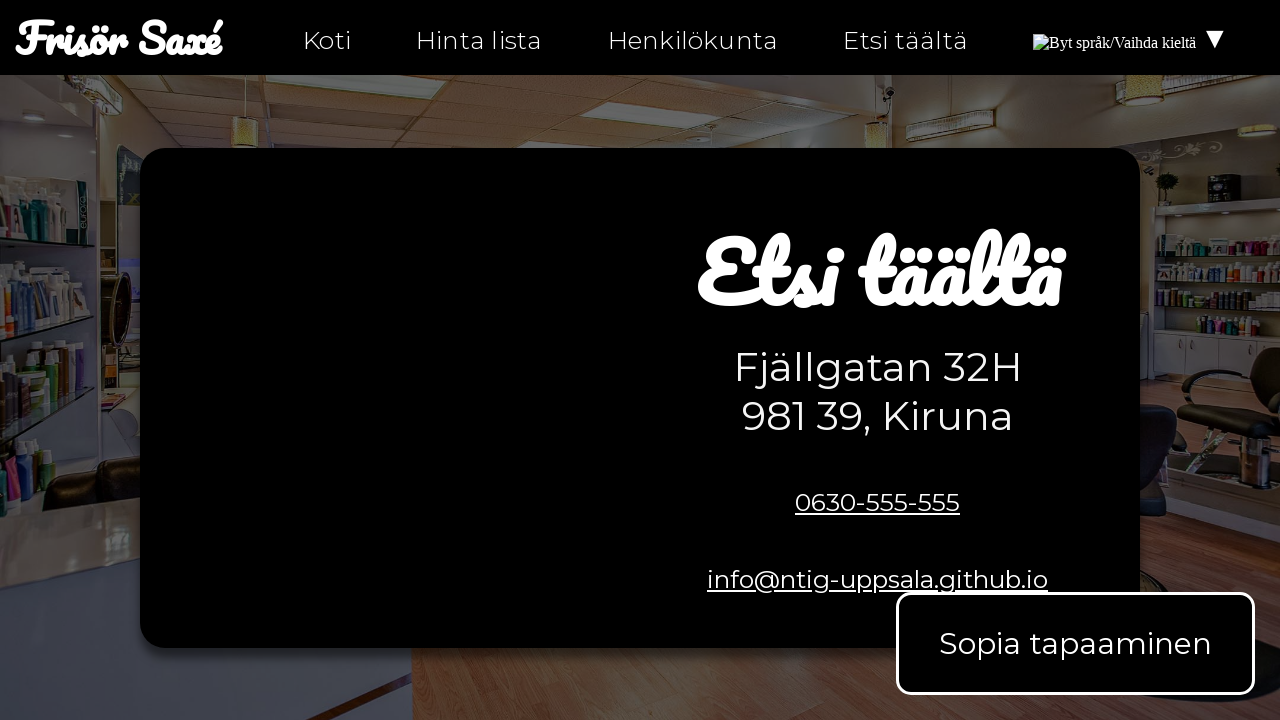

Verified Finnish text 'Ottaa yhteyttä' is present on hitta-hit-fi.html
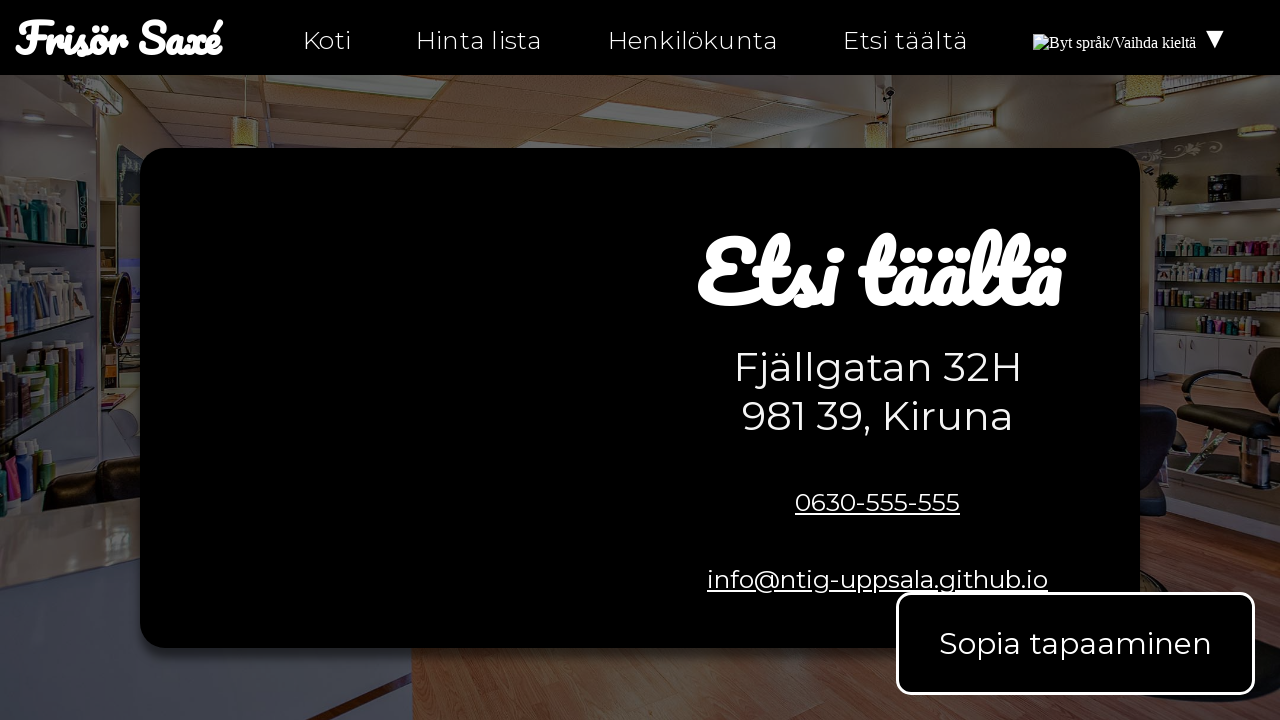

Verified Finnish text '0630-555-555' is present on hitta-hit-fi.html
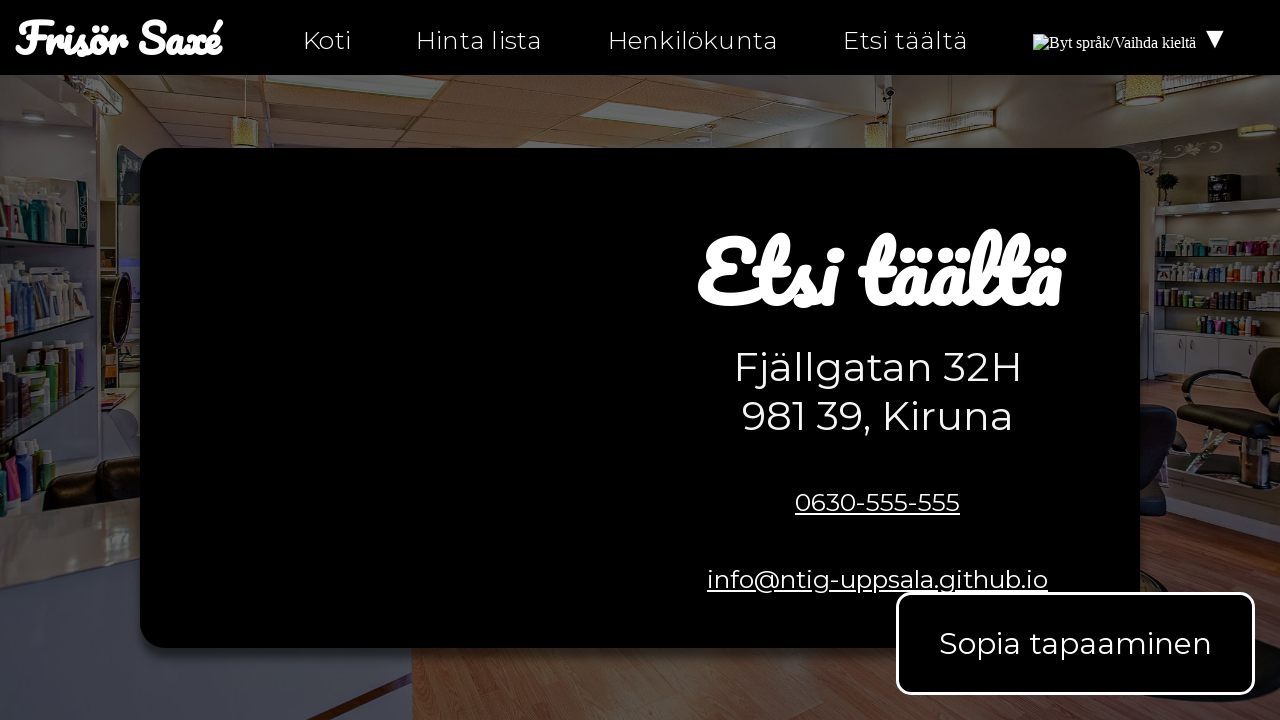

Verified Finnish text 'info@ntig-uppsala.github.io' is present on hitta-hit-fi.html
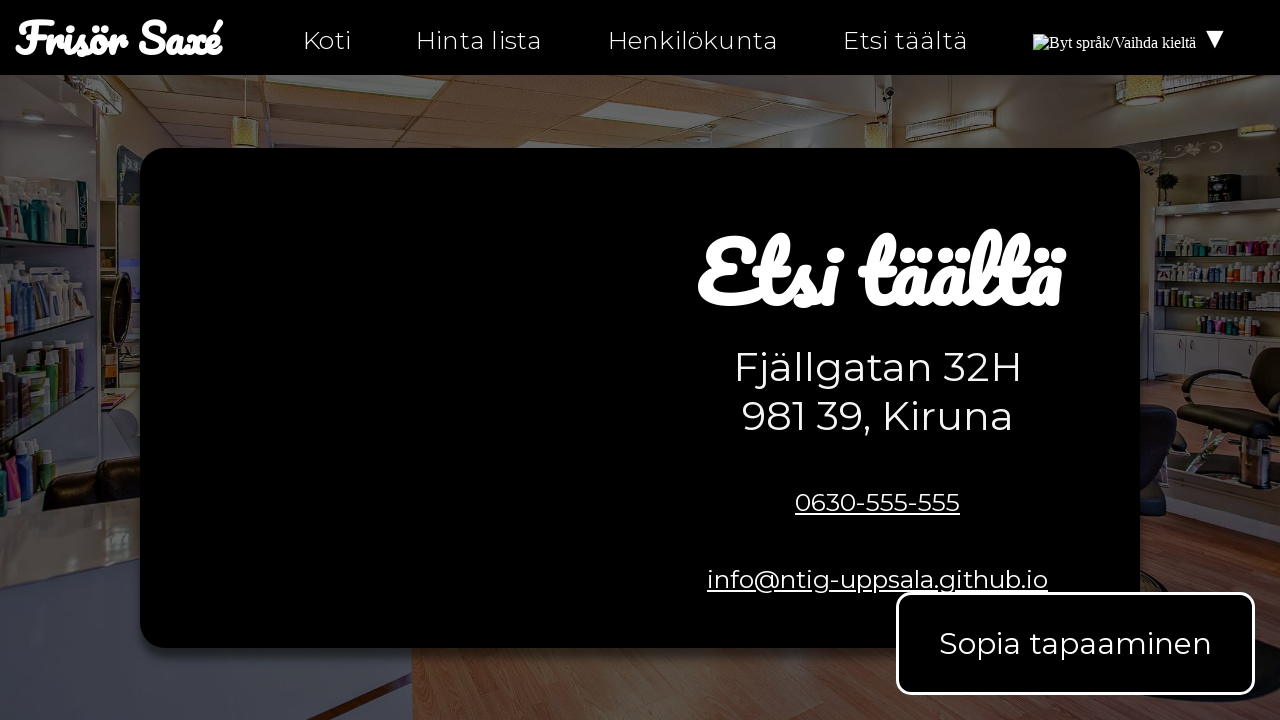

Verified Finnish text 'Etsi täältä' is present on hitta-hit-fi.html
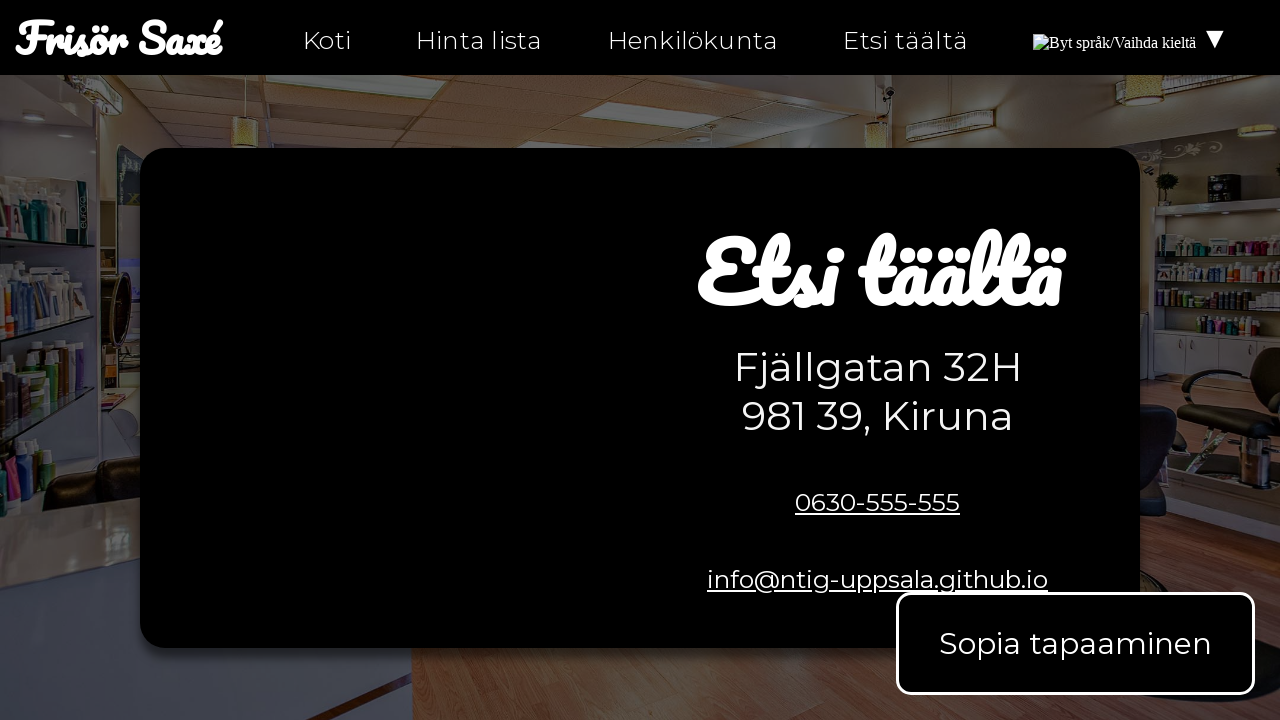

Verified Finnish text 'Fjällgatan 32H' is present on hitta-hit-fi.html
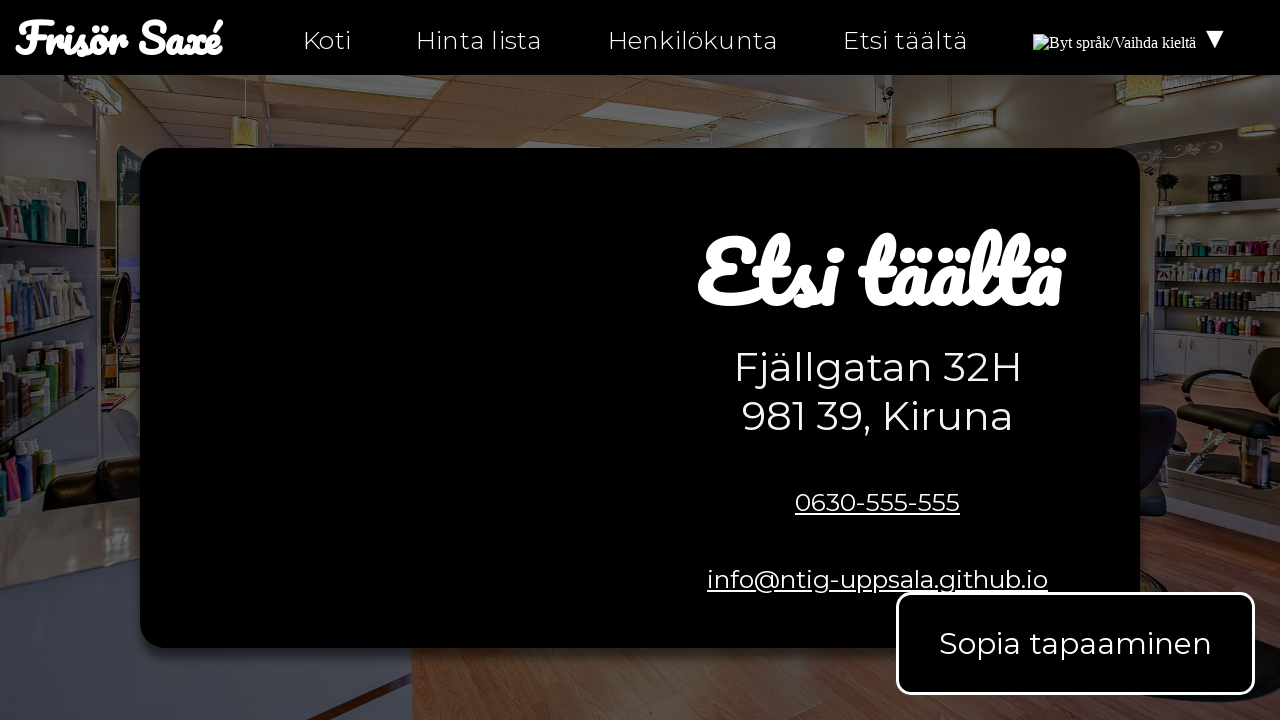

Verified Finnish text '981 39, Kiruna' is present on hitta-hit-fi.html
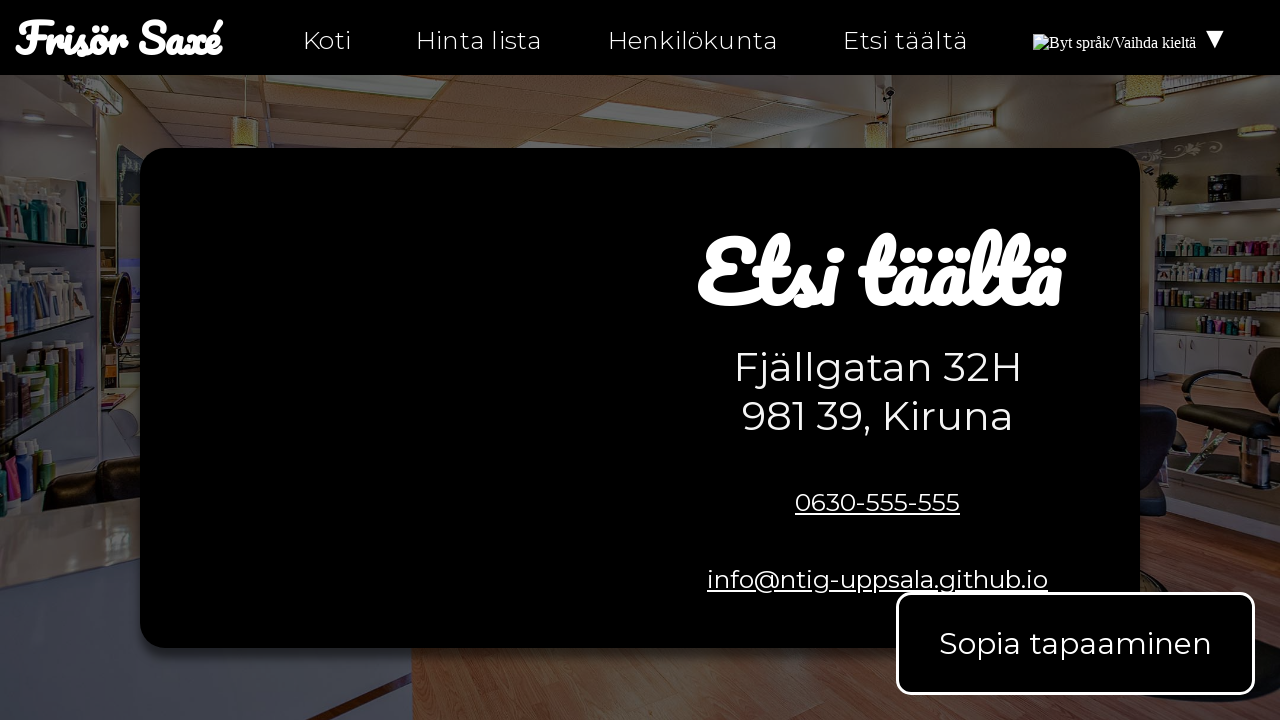

Verified Finnish text 'Kartta meille' is present on hitta-hit-fi.html
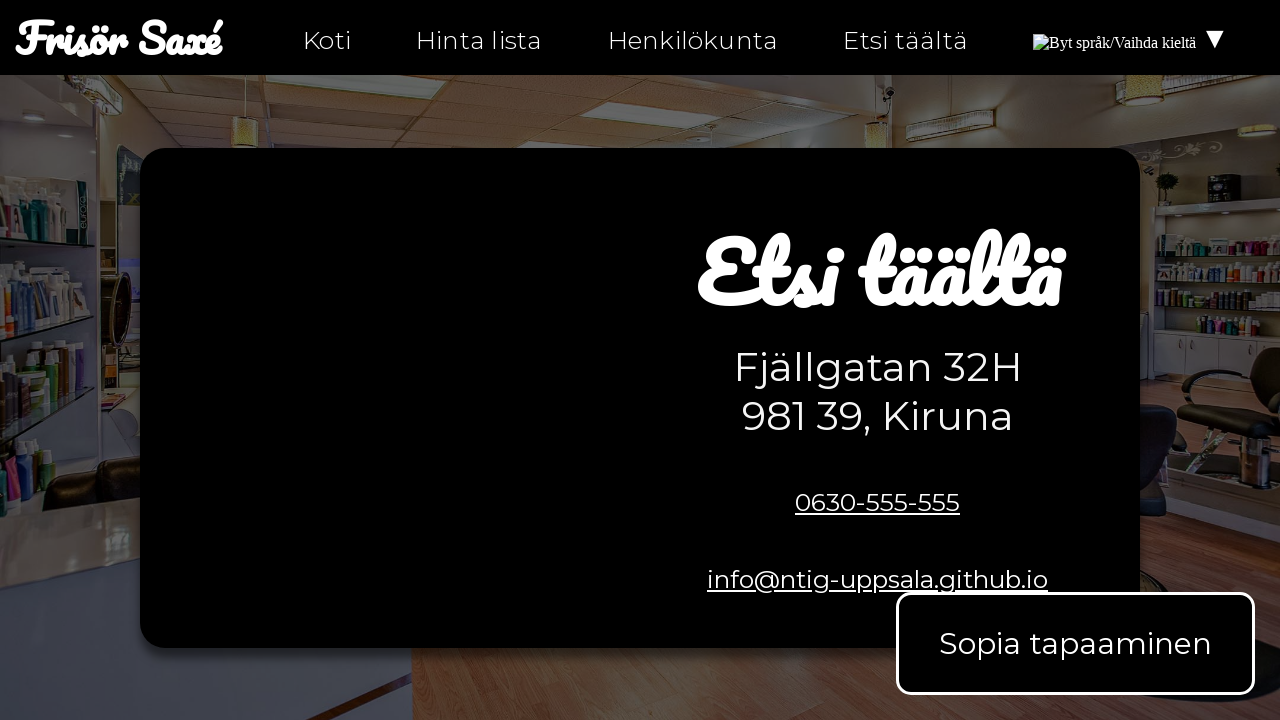

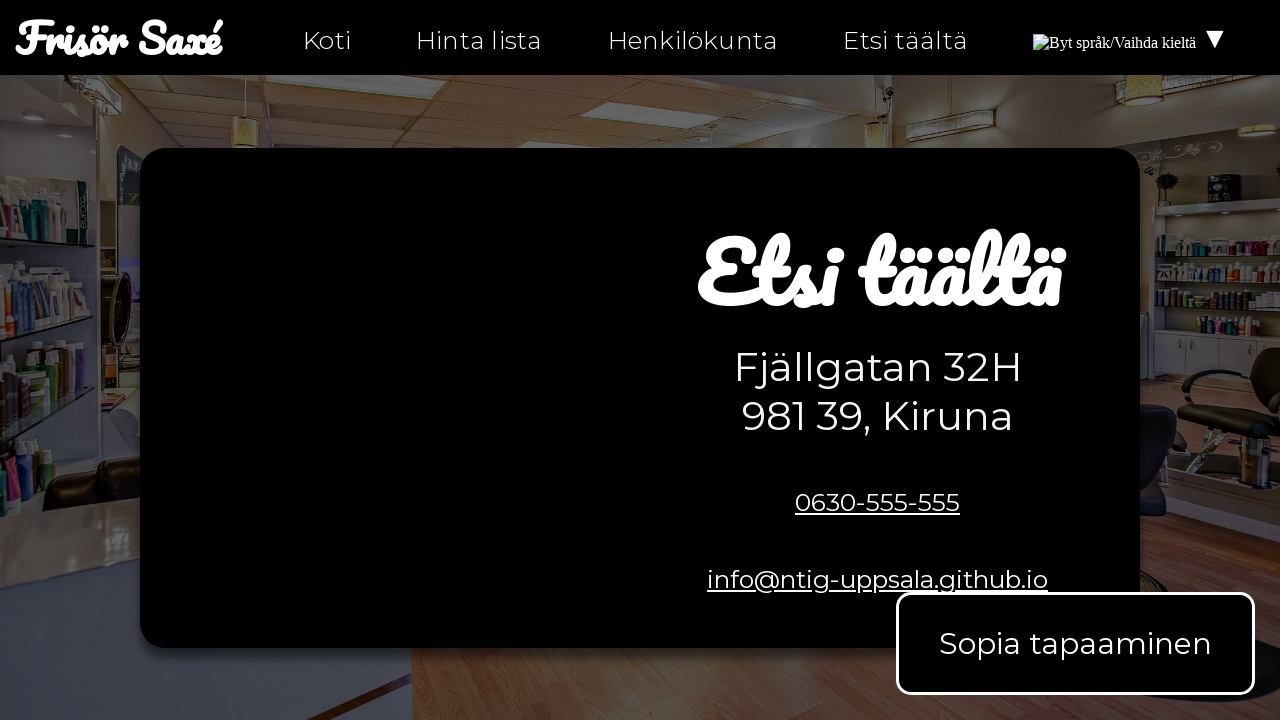